Tests an e-commerce grocery cart flow by adding specific vegetables to cart, applying a promo code, selecting a country, and completing checkout

Starting URL: https://rahulshettyacademy.com/seleniumPractise

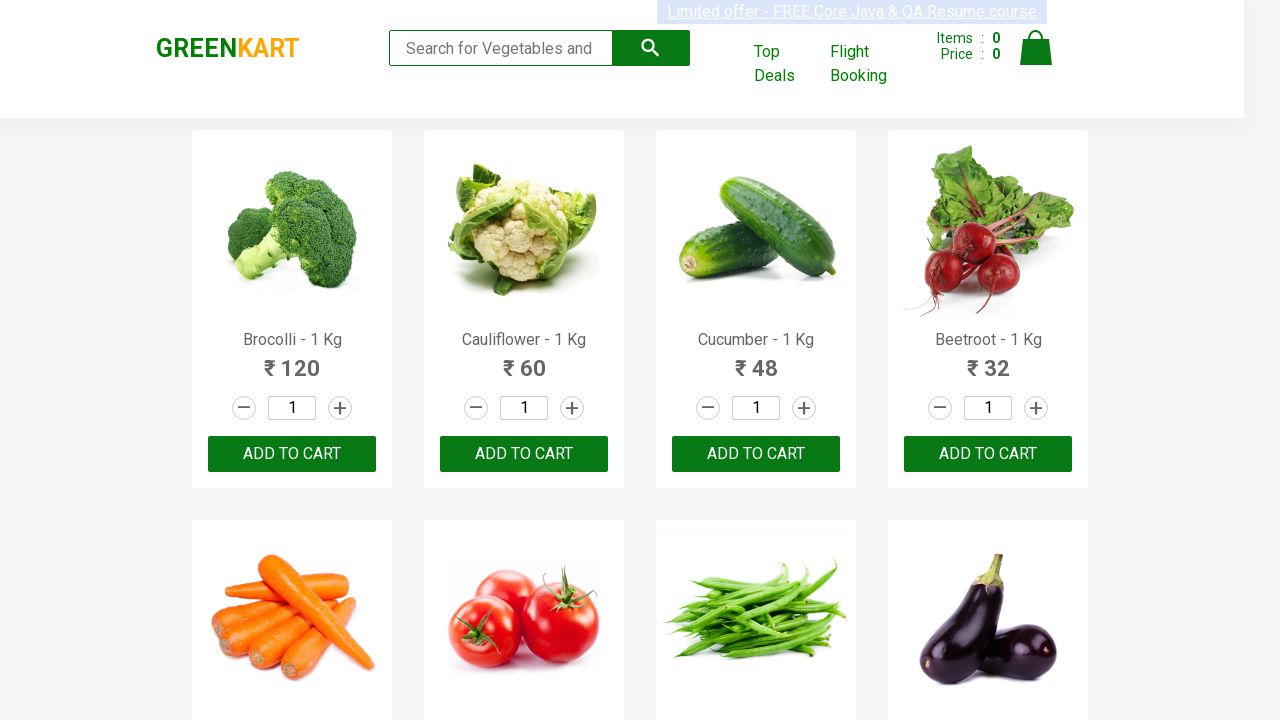

Added Cucumber to cart at (756, 454) on xpath=//div[@class='product-action']/button >> nth=2
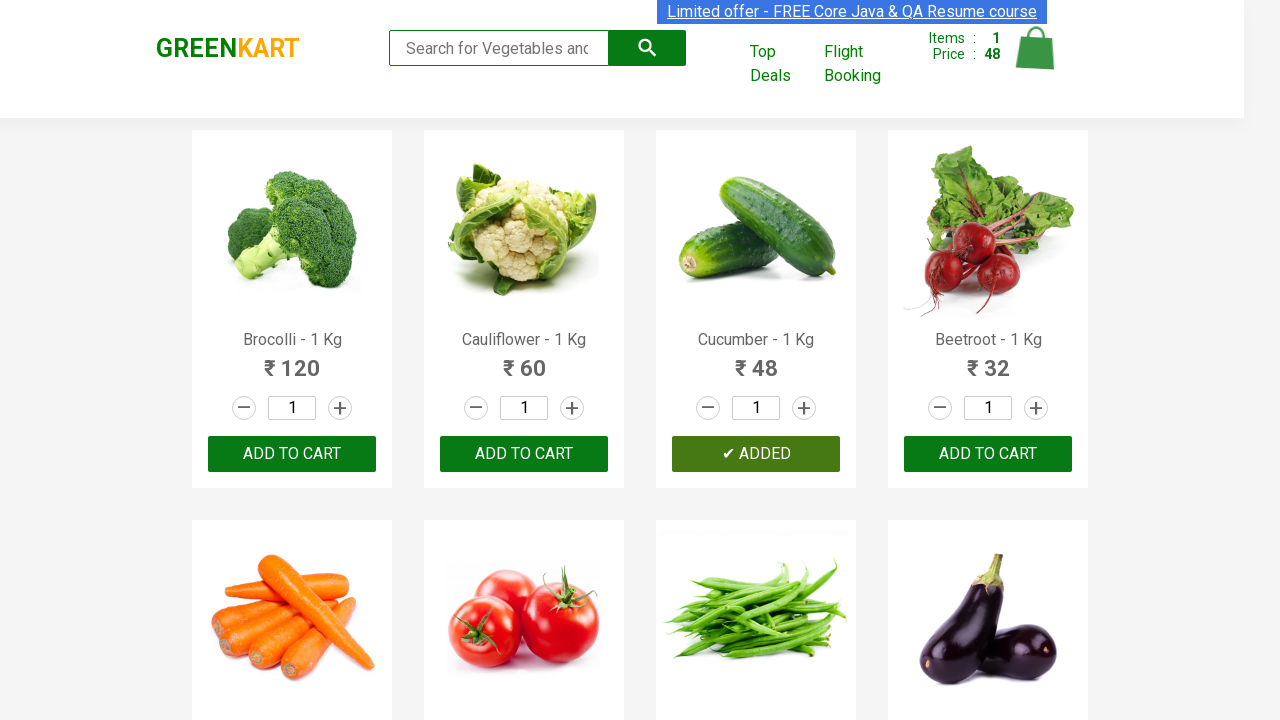

Added Beetroot to cart at (988, 454) on xpath=//div[@class='product-action']/button >> nth=3
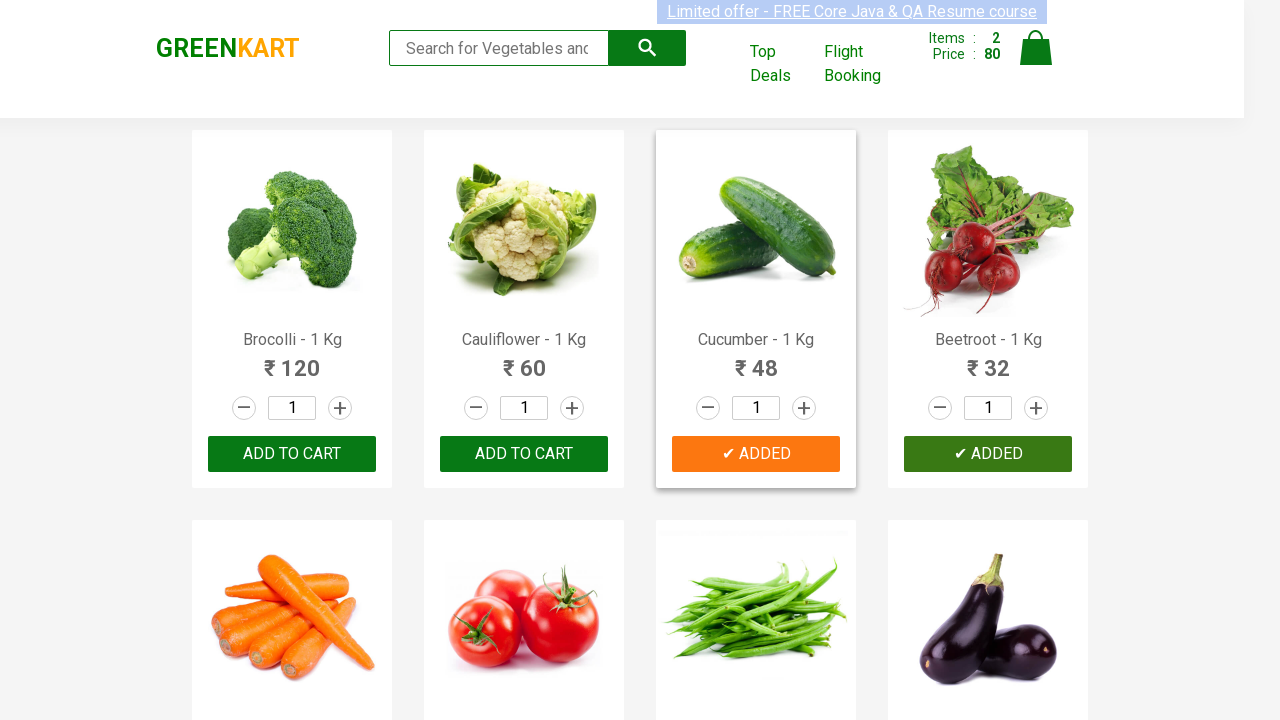

Clicked cart icon to view cart at (1036, 59) on a.cart-icon
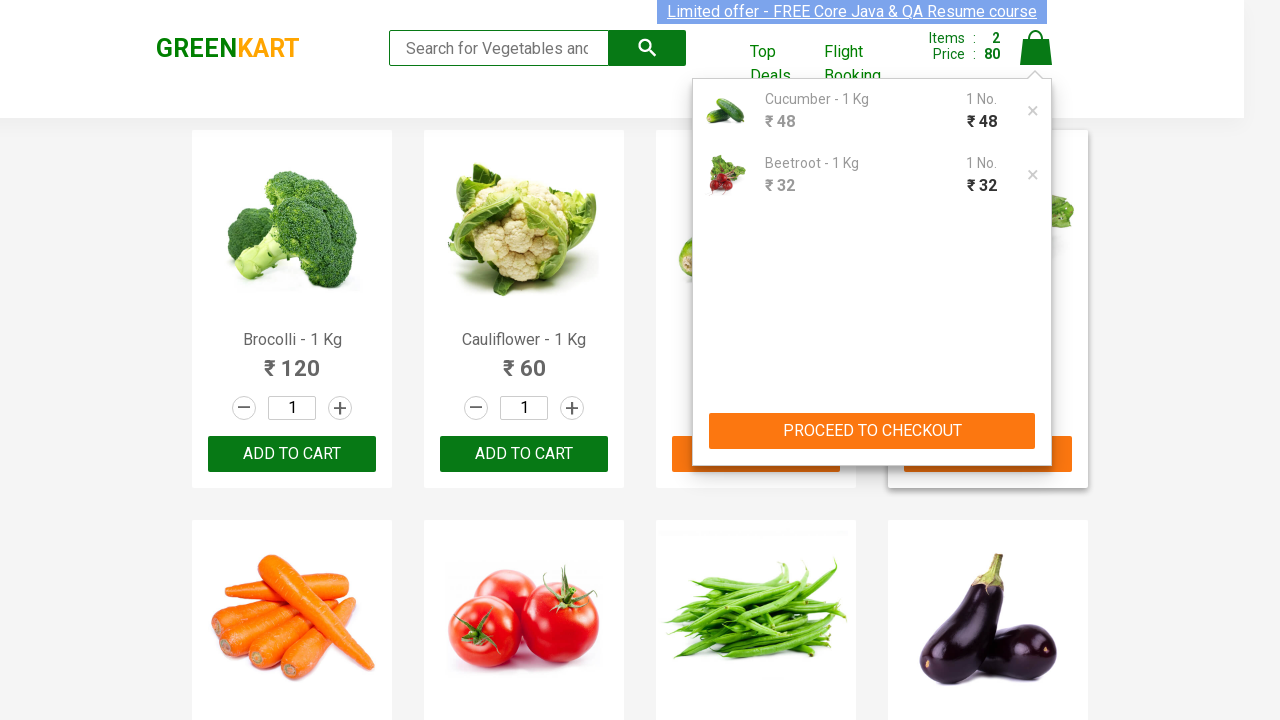

Clicked Proceed to Checkout button at (872, 431) on xpath=//div[@class='action-block']/button
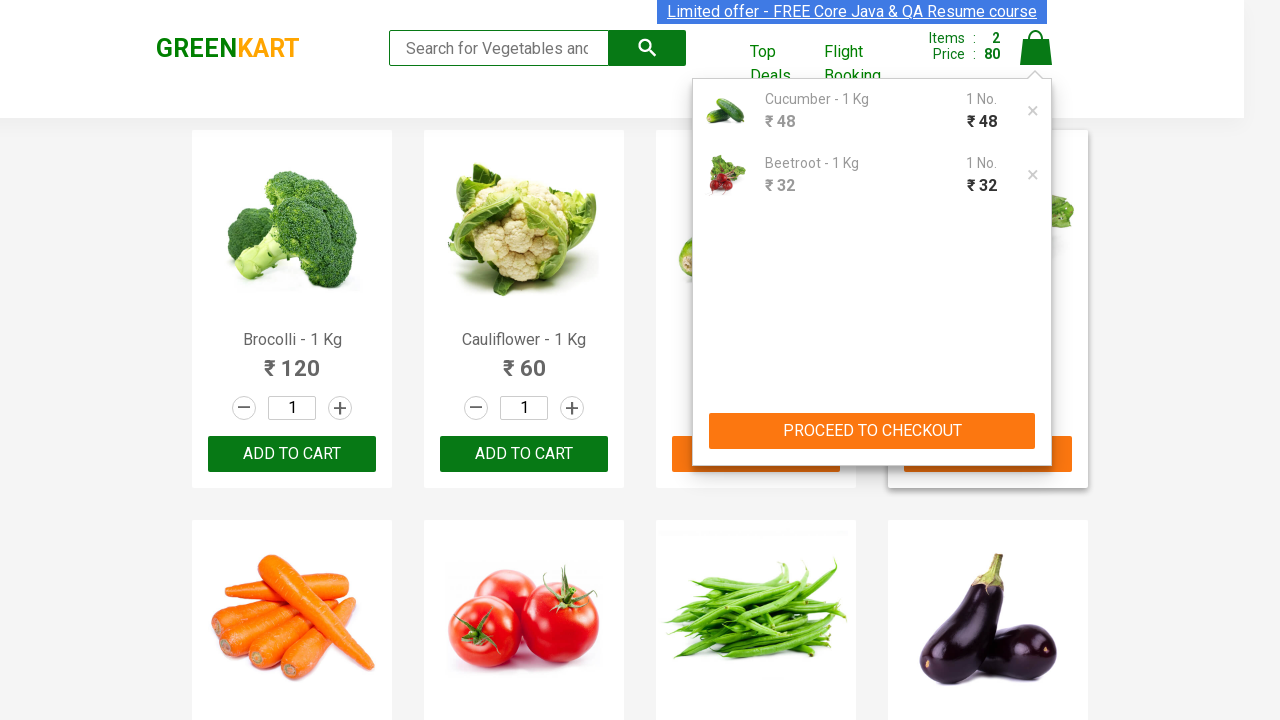

Cleared promo code field on .promoCode
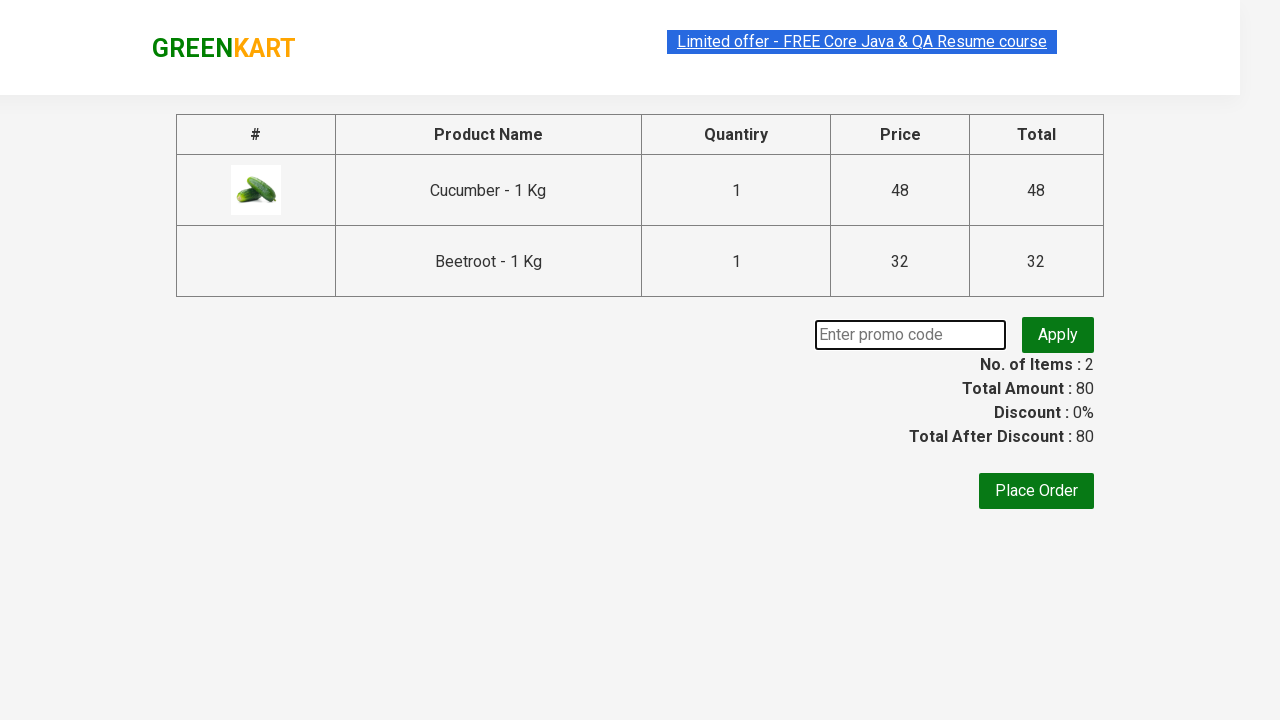

Entered promo code 'rahulshettyacademy' on .promoCode
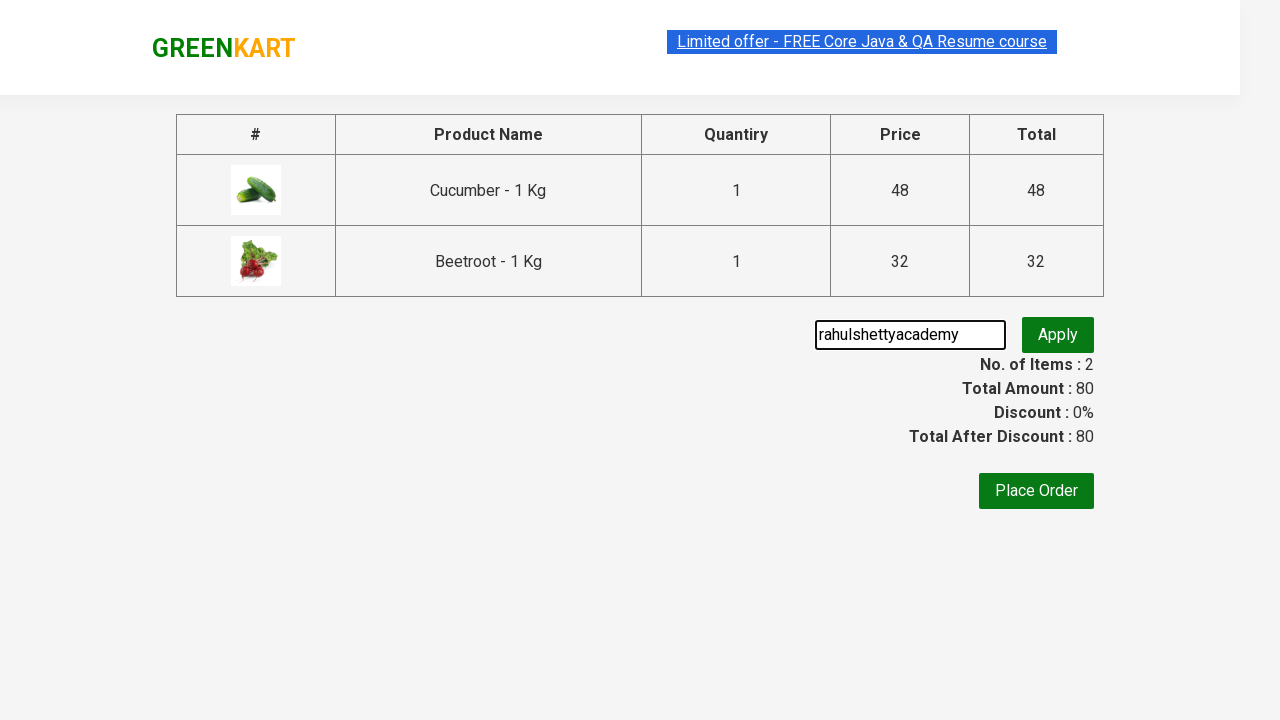

Clicked Apply promo button at (1058, 335) on .promoBtn
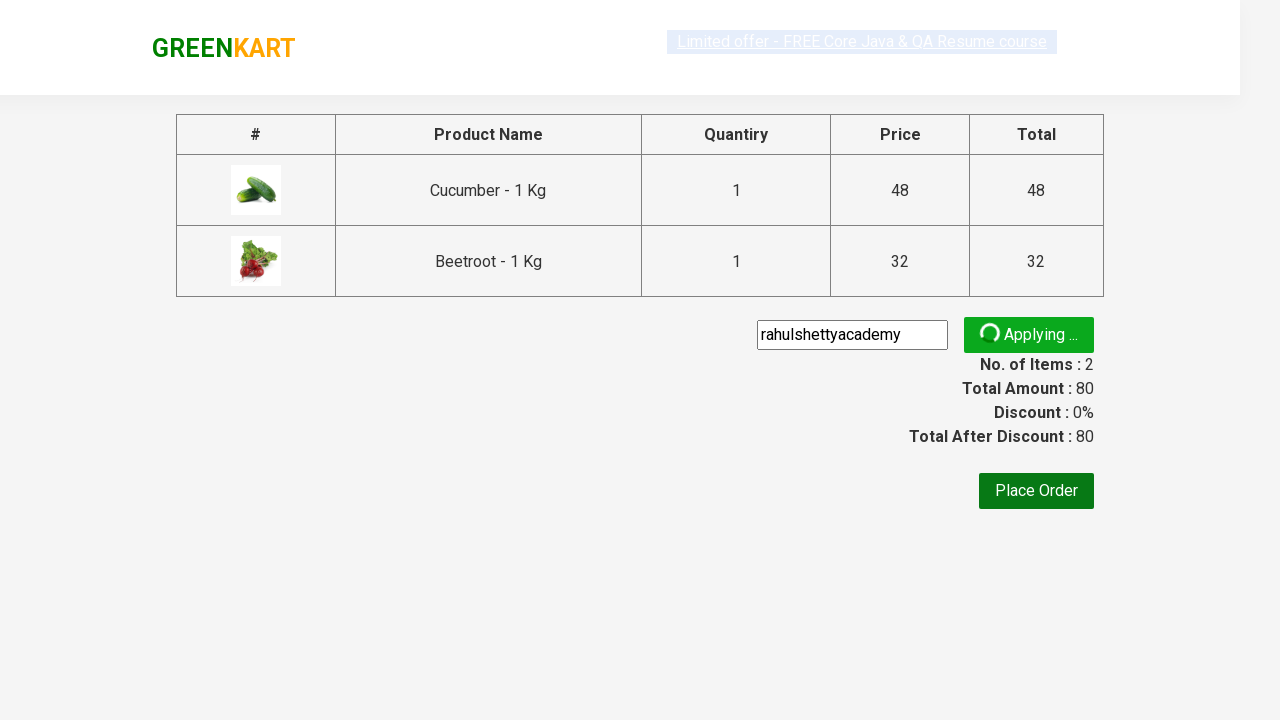

Promo info appeared on page
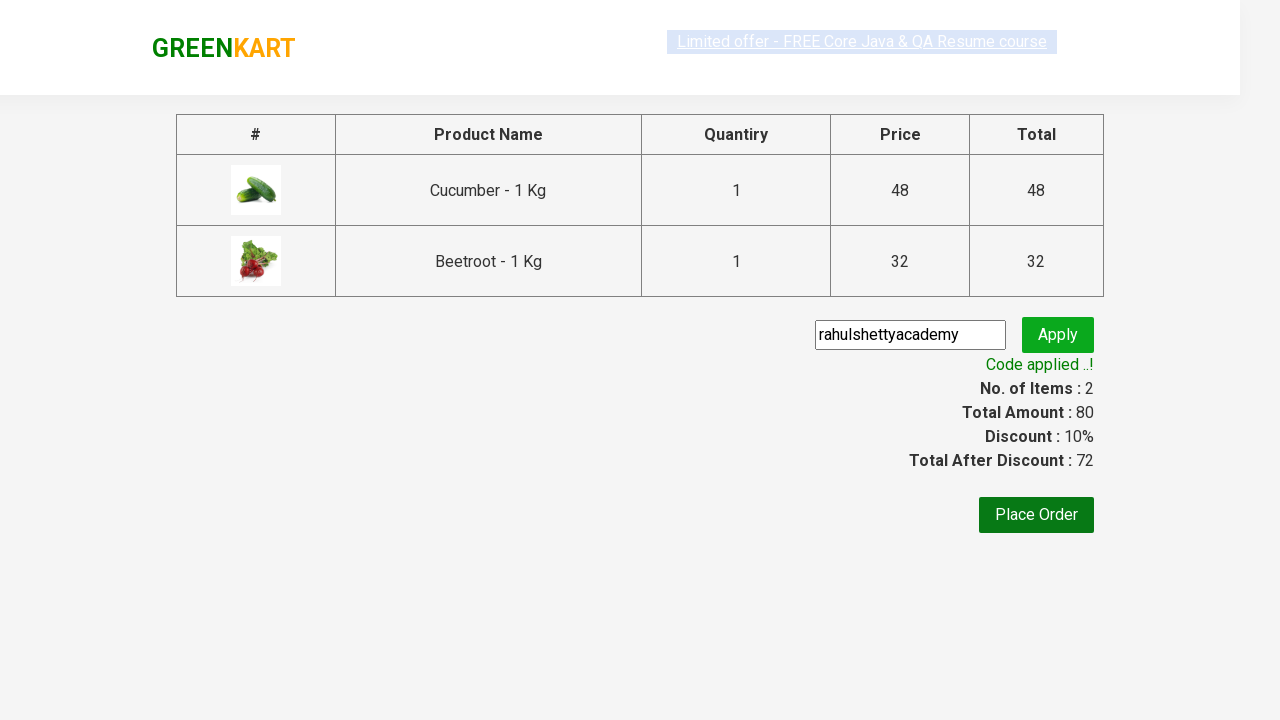

Place Order button became visible
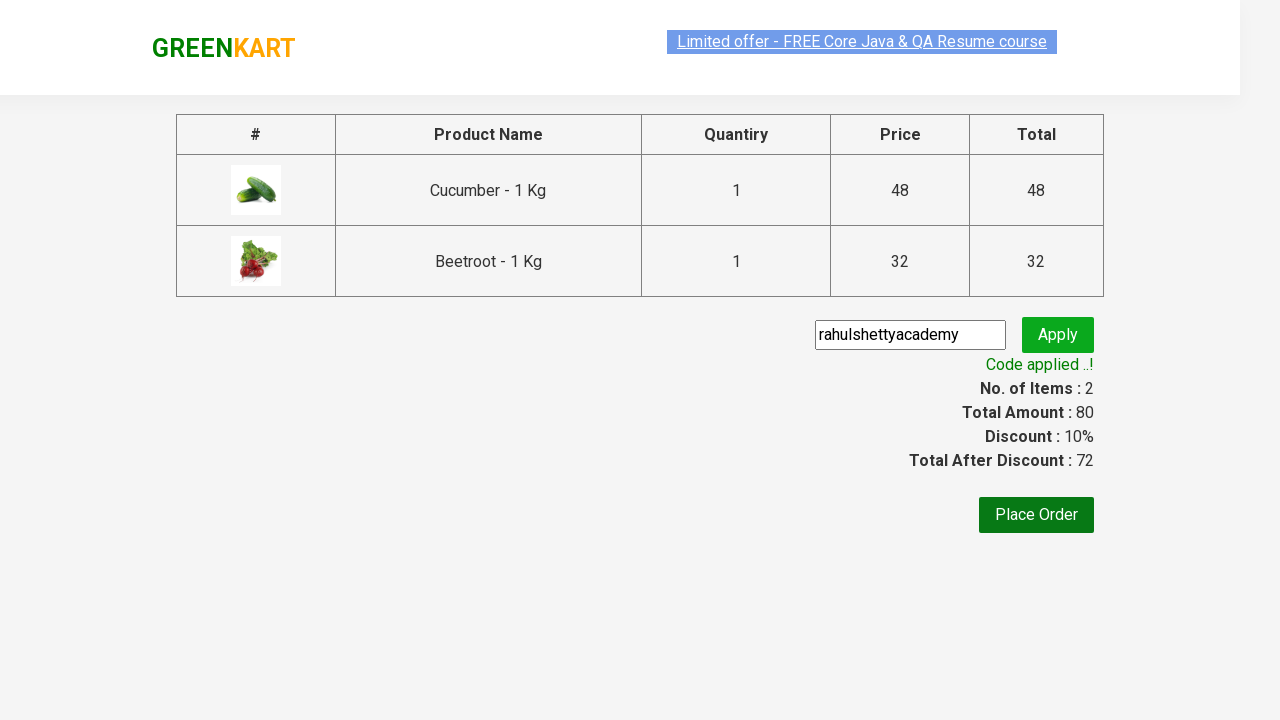

Clicked Place Order button at (1036, 515) on xpath=//*[@class='promoWrapper']/parent::div/button
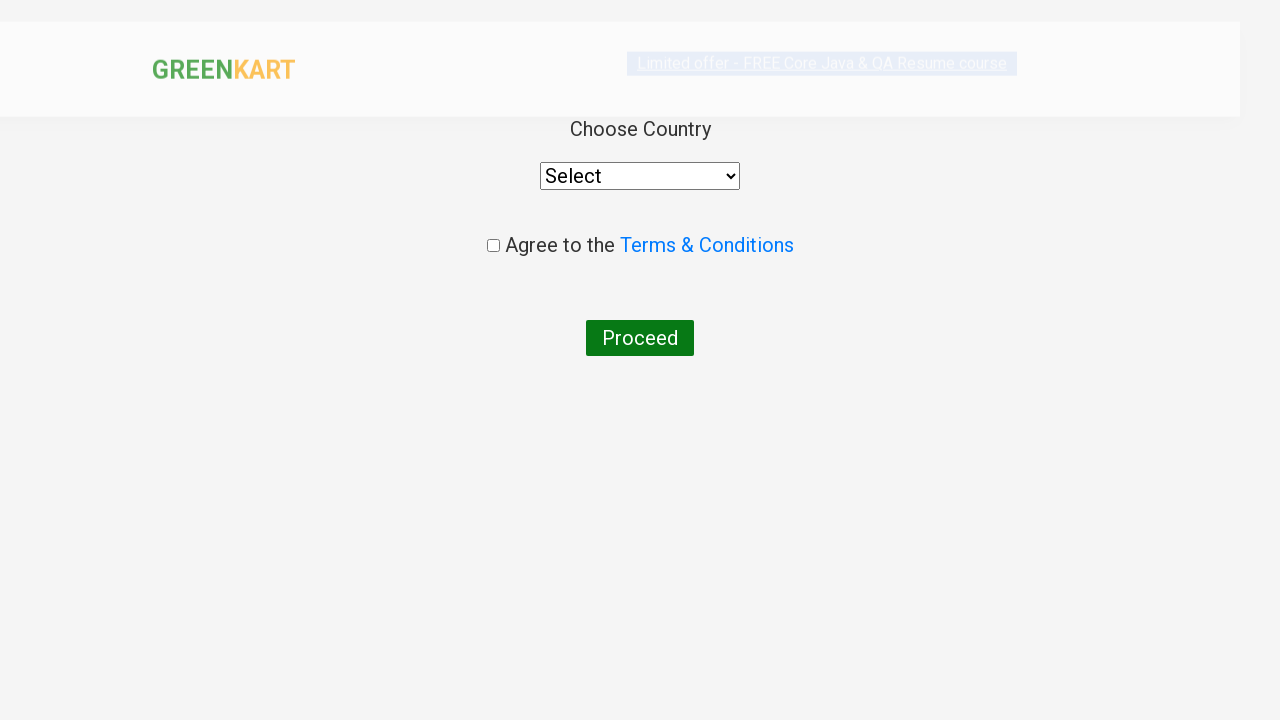

Selected 'India' from country dropdown on select
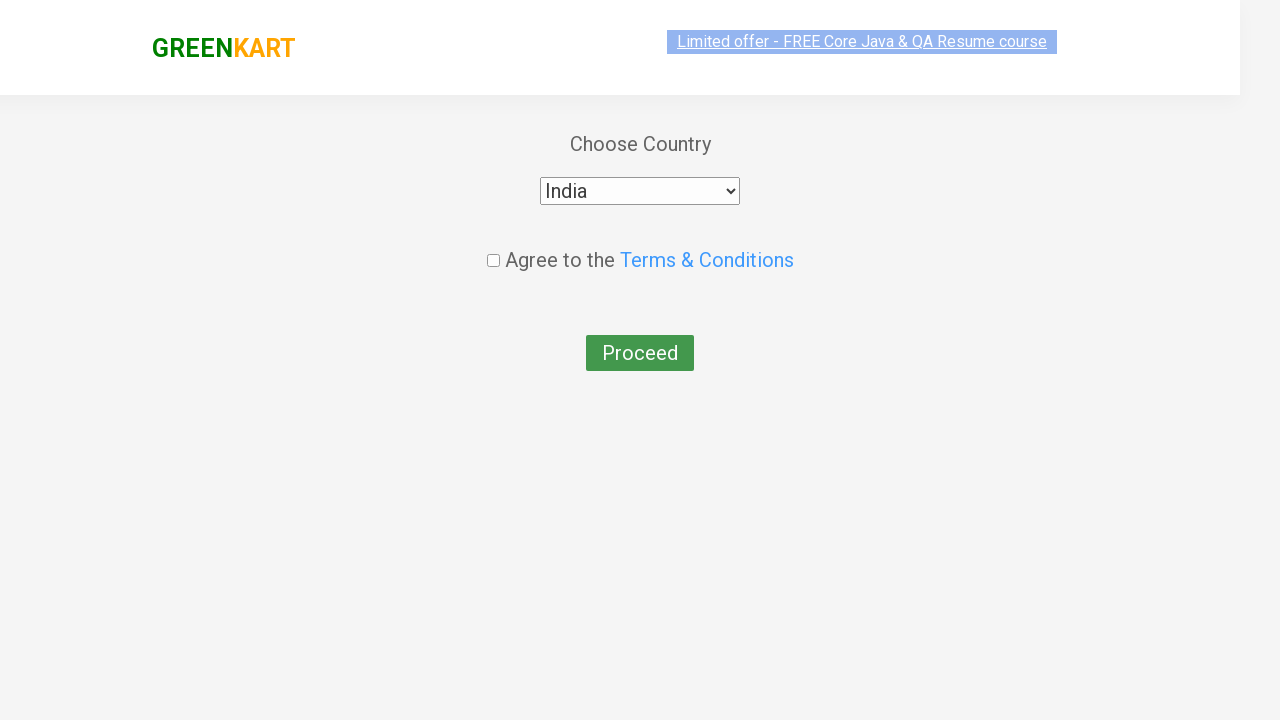

Checked the agreement checkbox at (493, 246) on .chkAgree
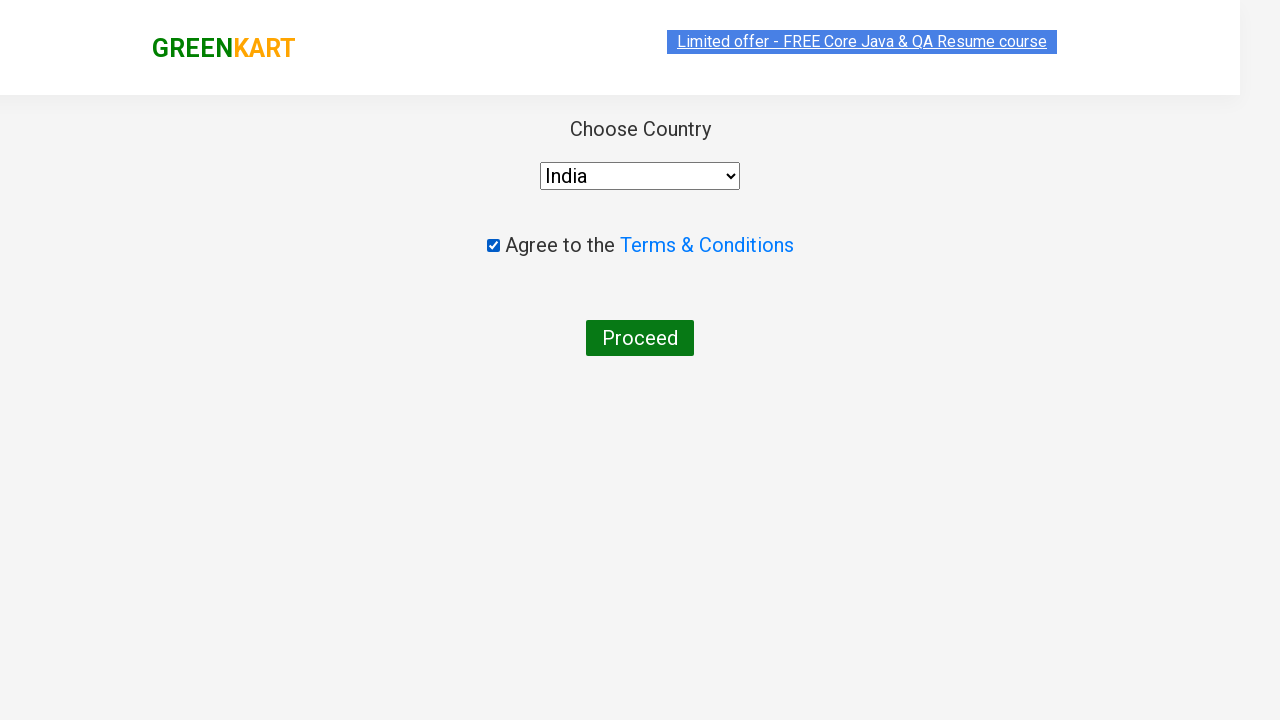

Clicked Proceed button to complete order at (640, 338) on xpath=//button
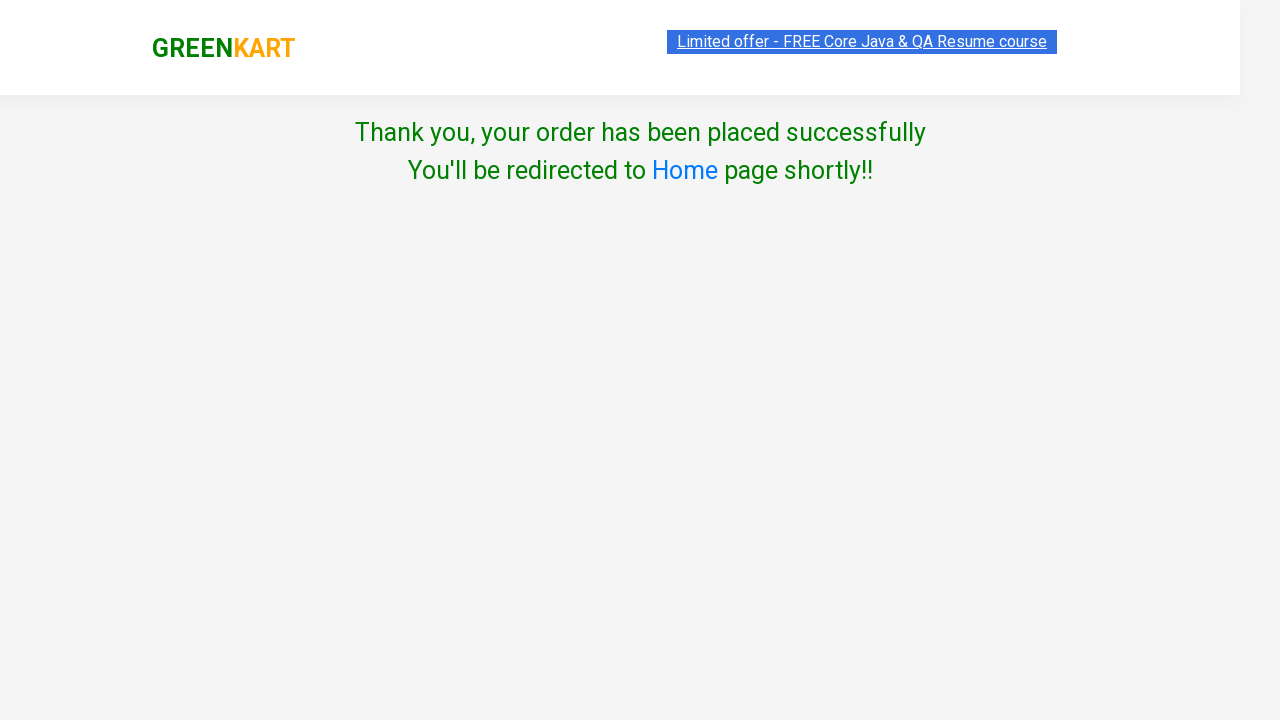

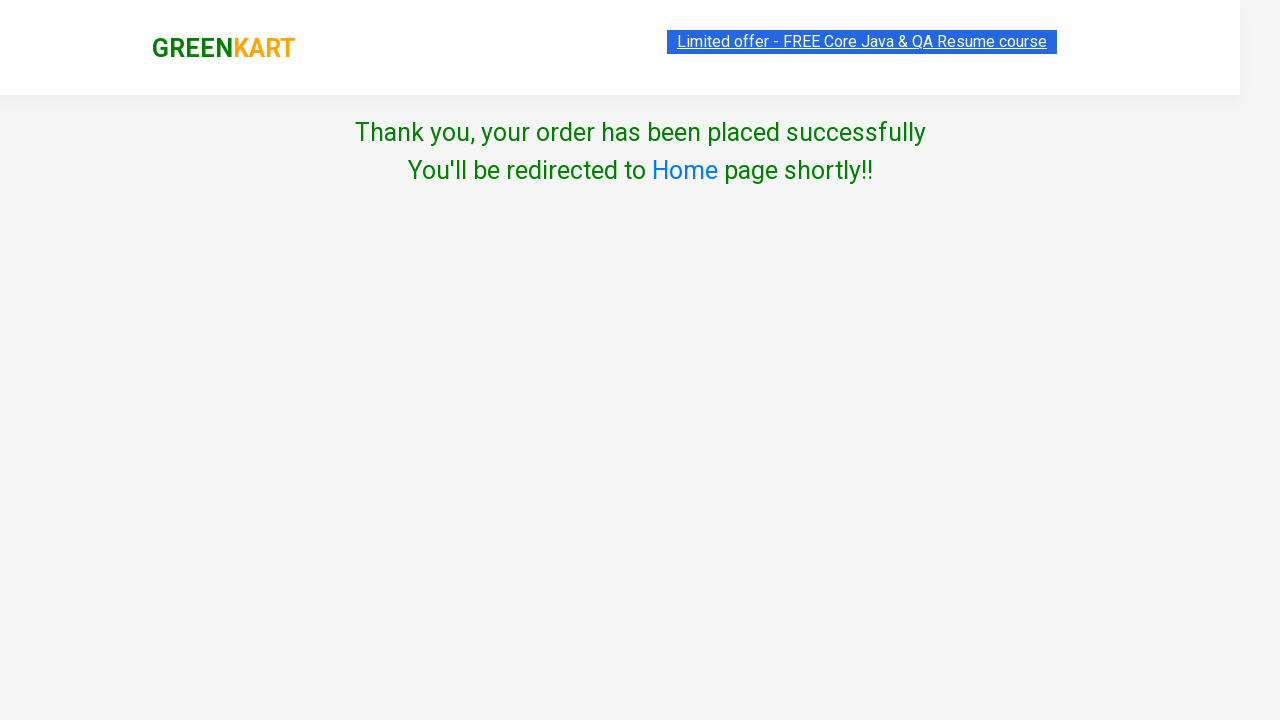